Tests element highlighting functionality by finding a specific element on a large page and visually highlighting it with a red dashed border using JavaScript execution.

Starting URL: http://the-internet.herokuapp.com/large

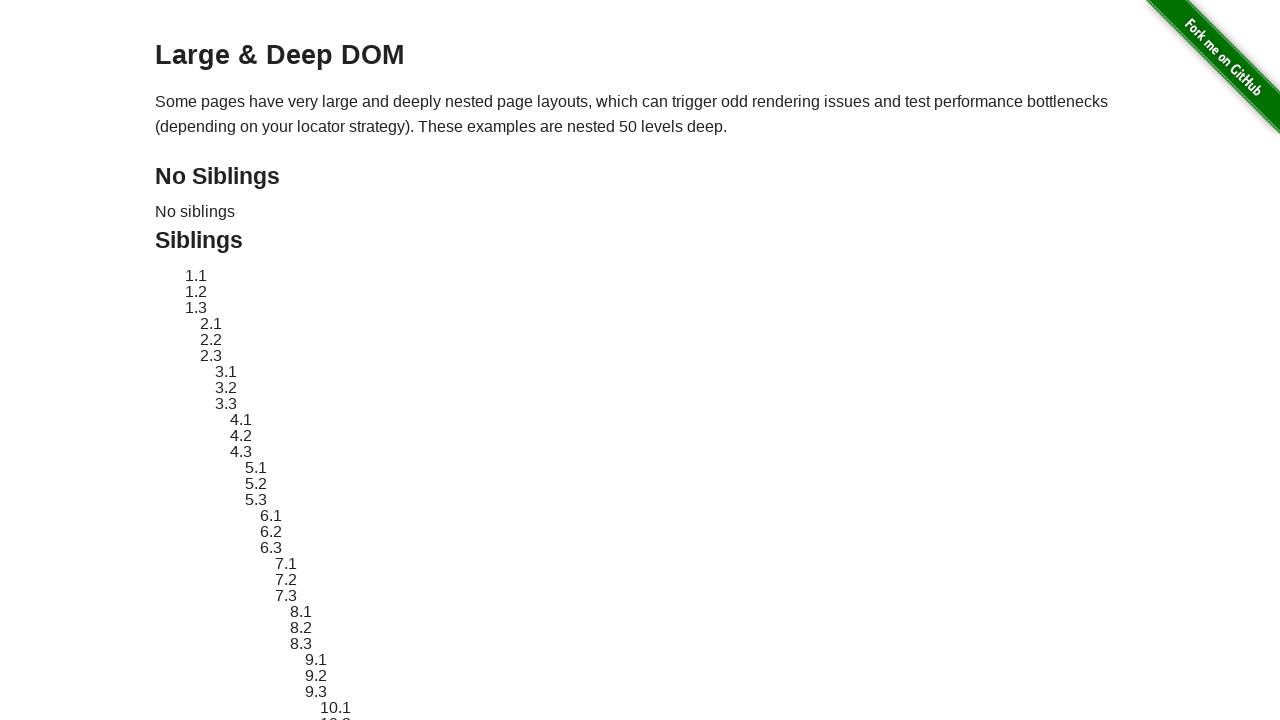

Located target element with ID sibling-2.3
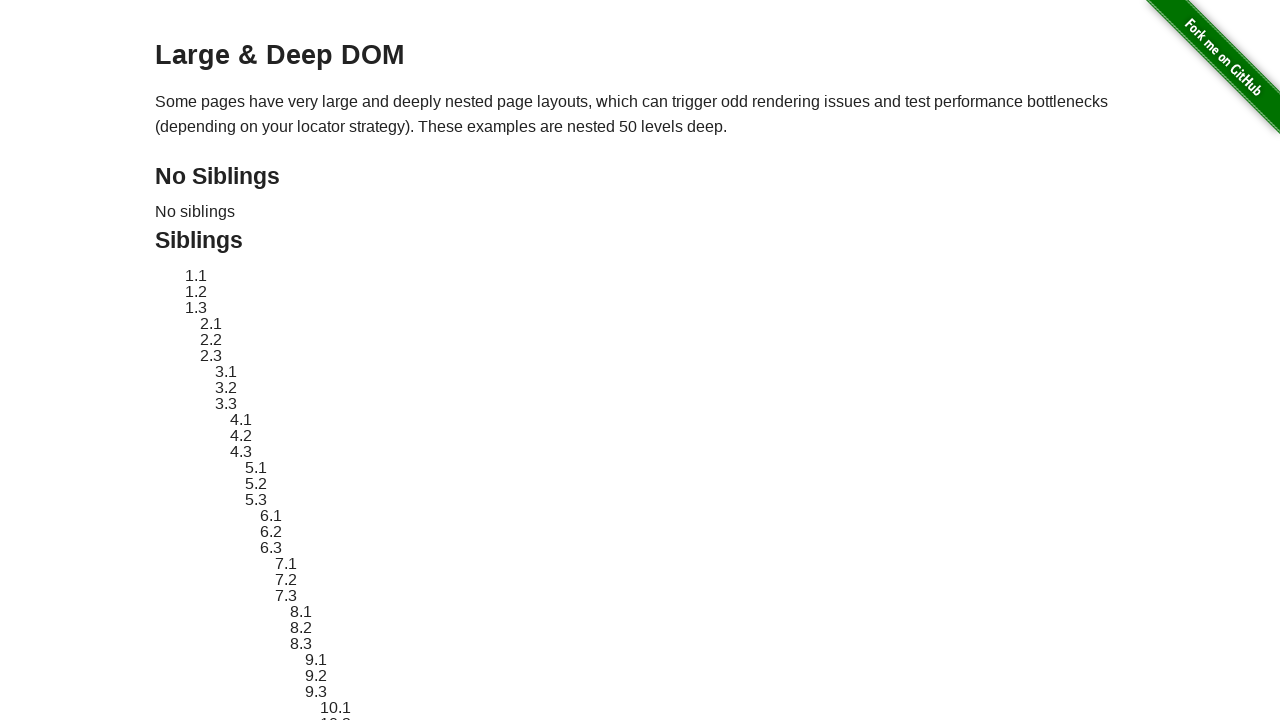

Waited for target element to become visible
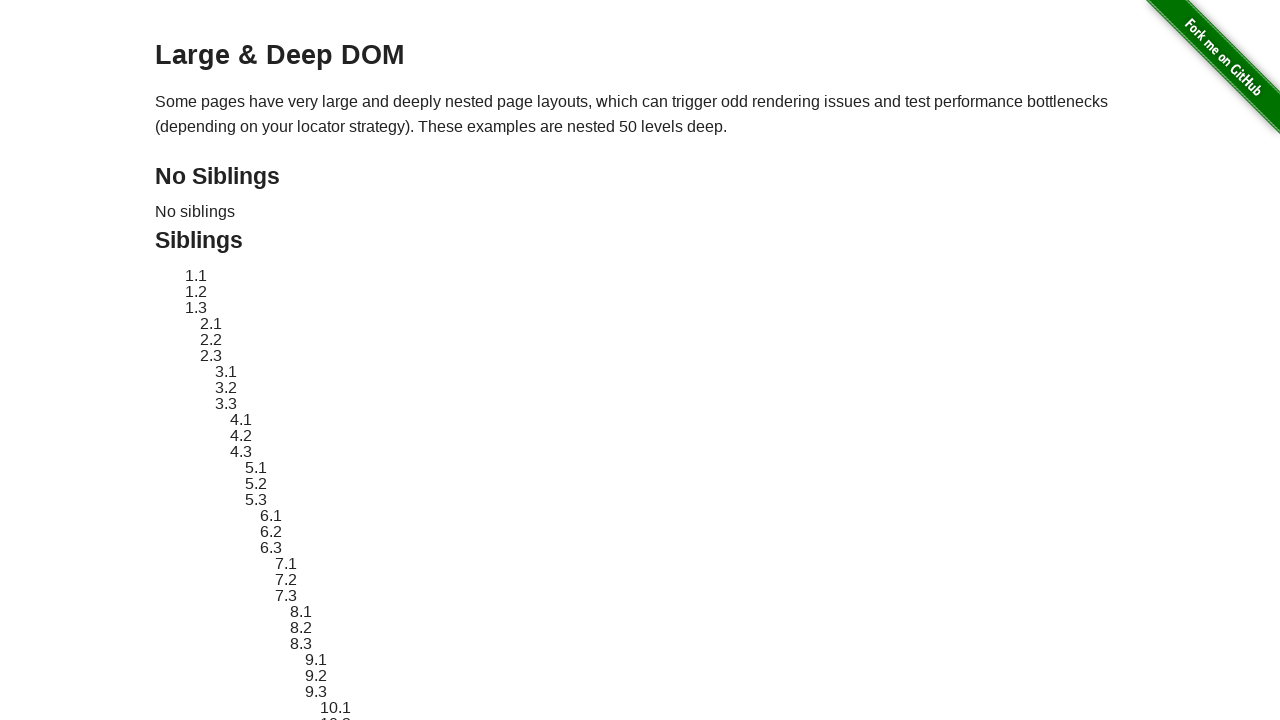

Retrieved original element style attribute
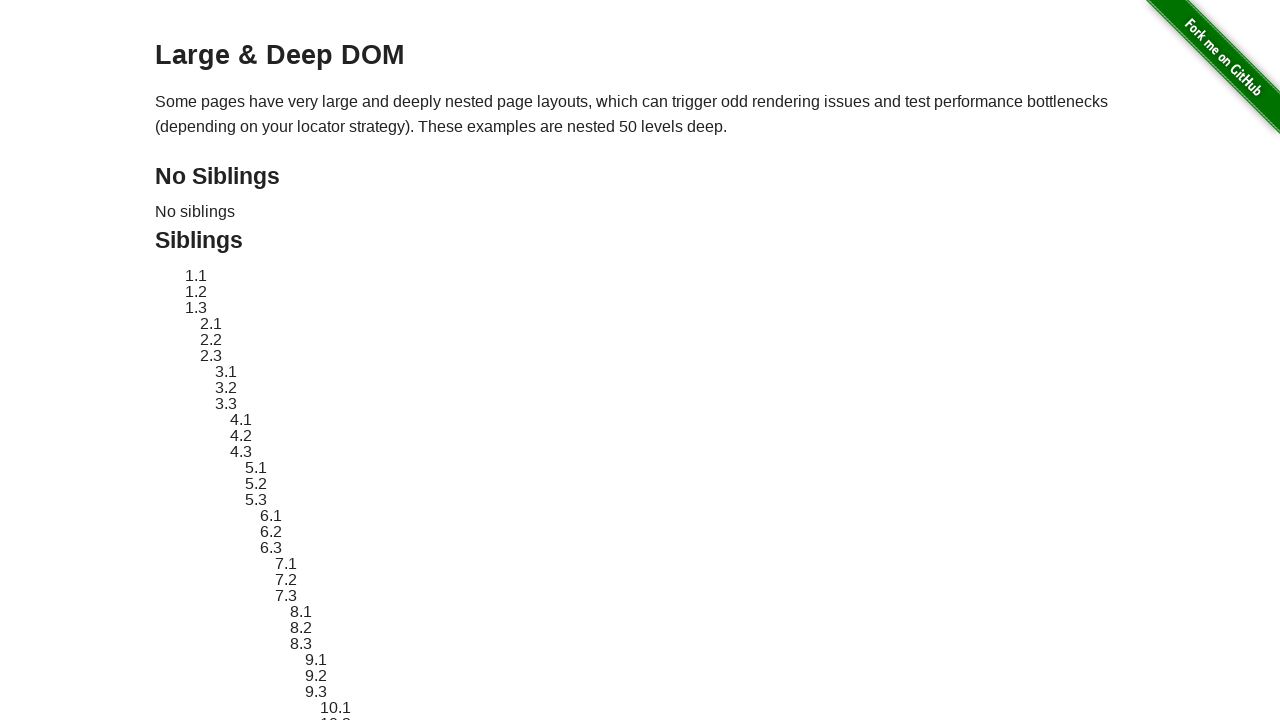

Applied red dashed border highlight to target element
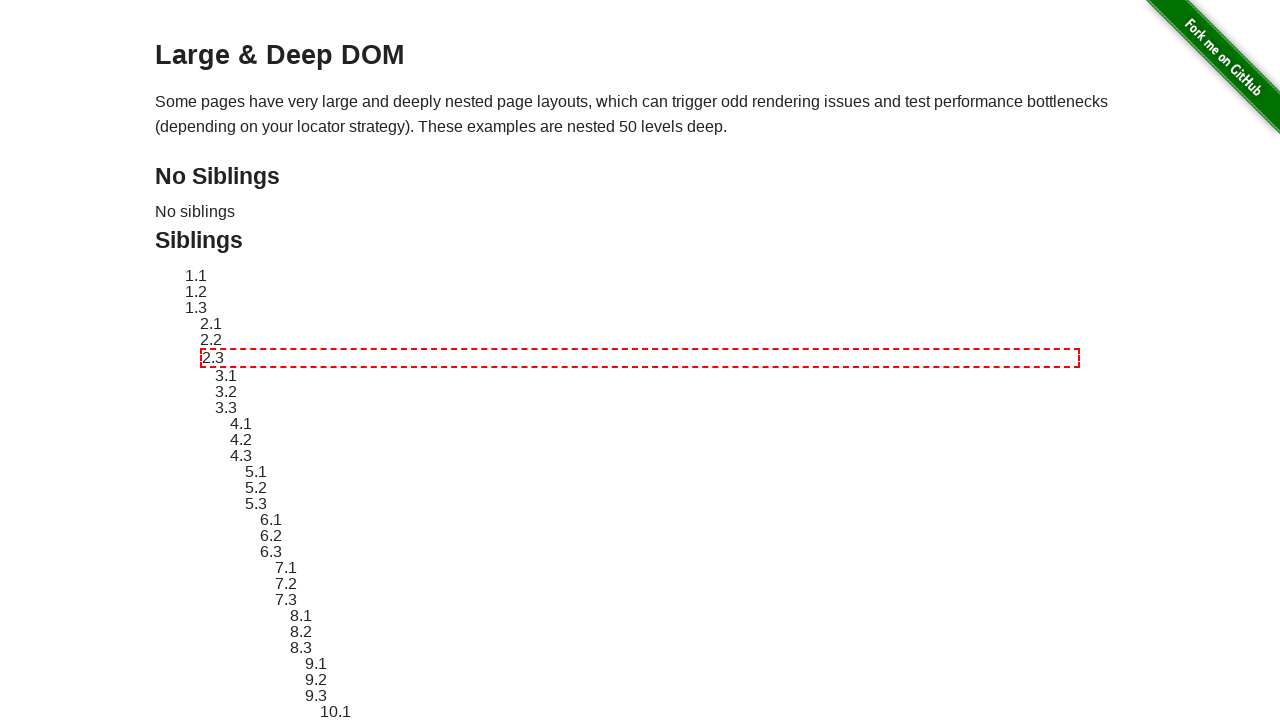

Waited 1 second to visually observe the highlight
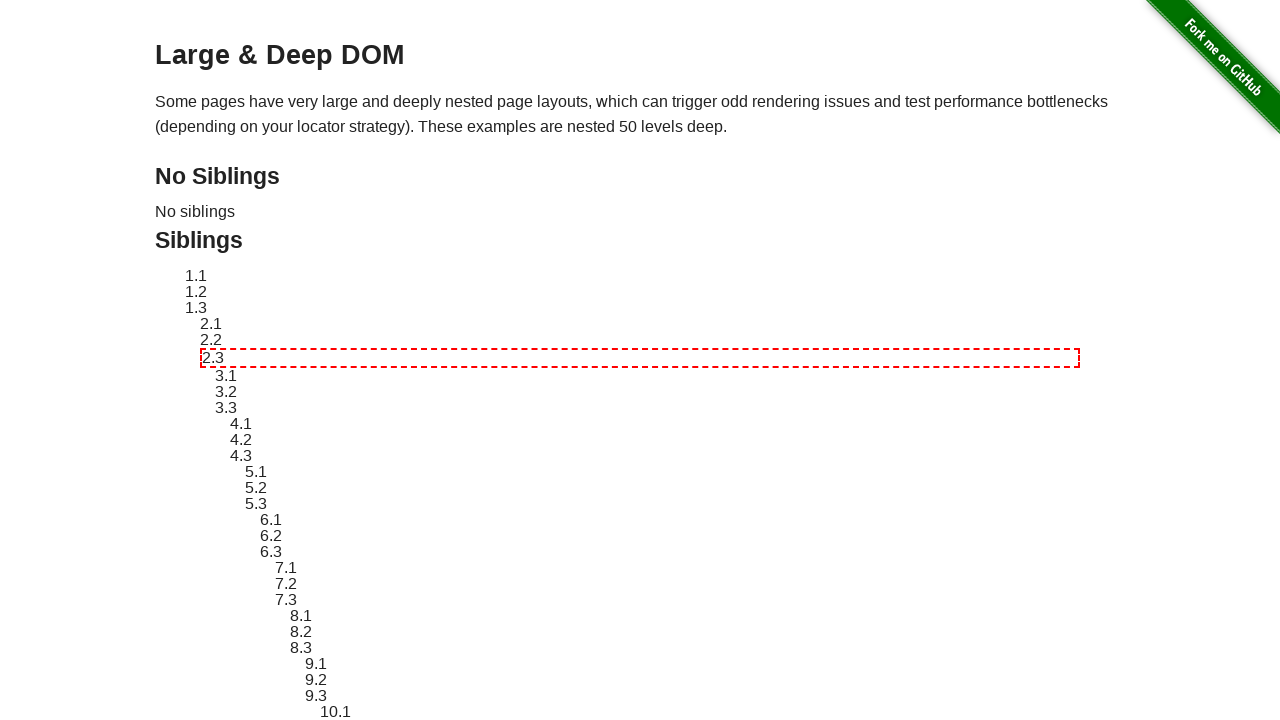

Reverted element style back to original state
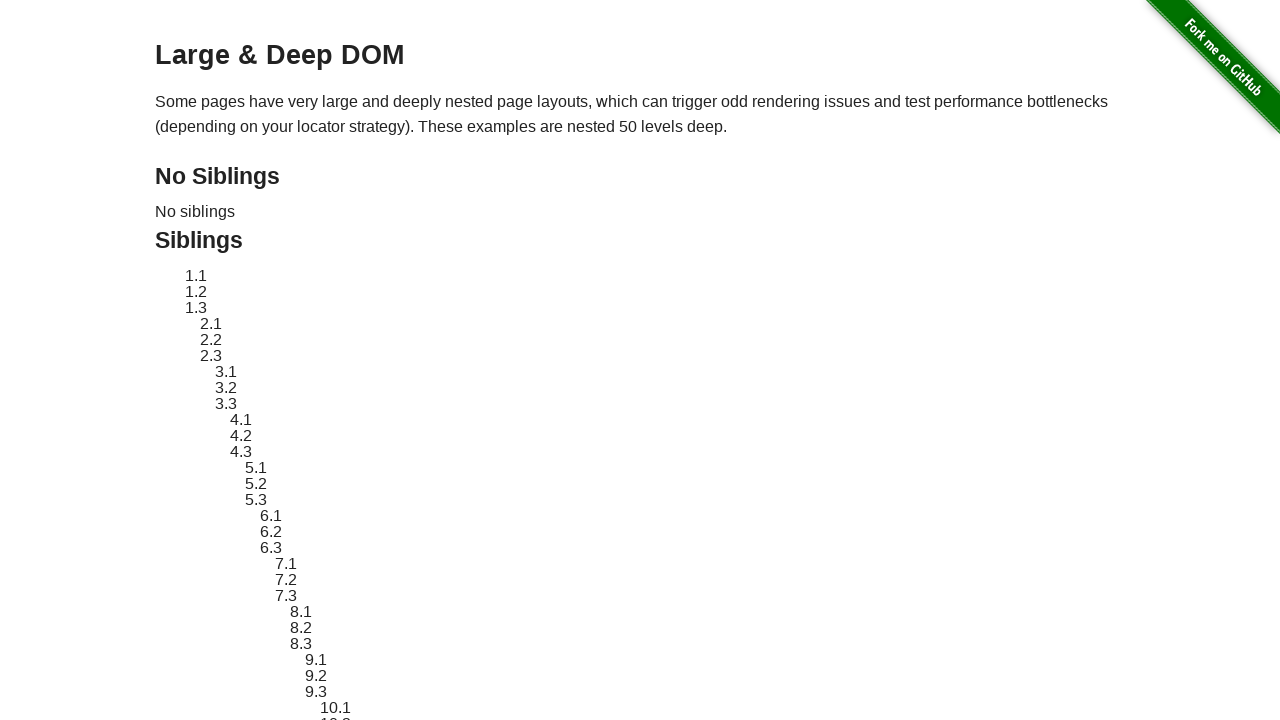

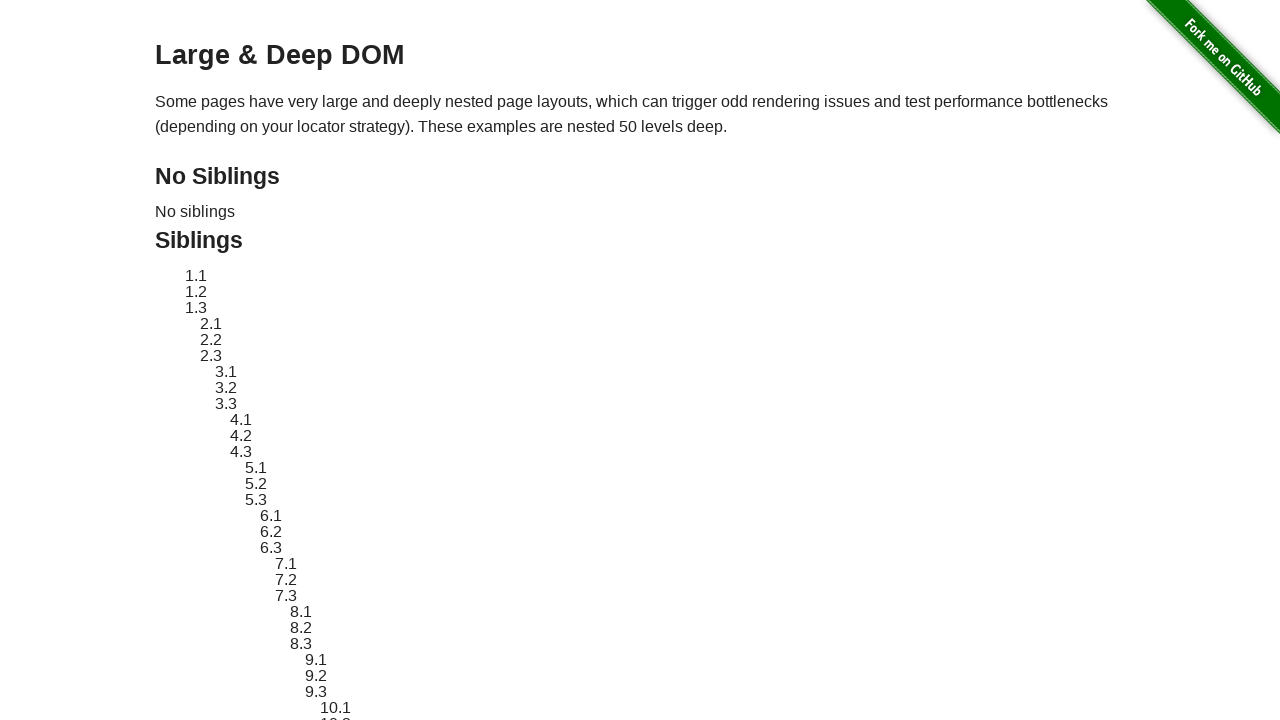